Tests input functionality by entering a number into an input field on the inputs page

Starting URL: https://the-internet.herokuapp.com/inputs

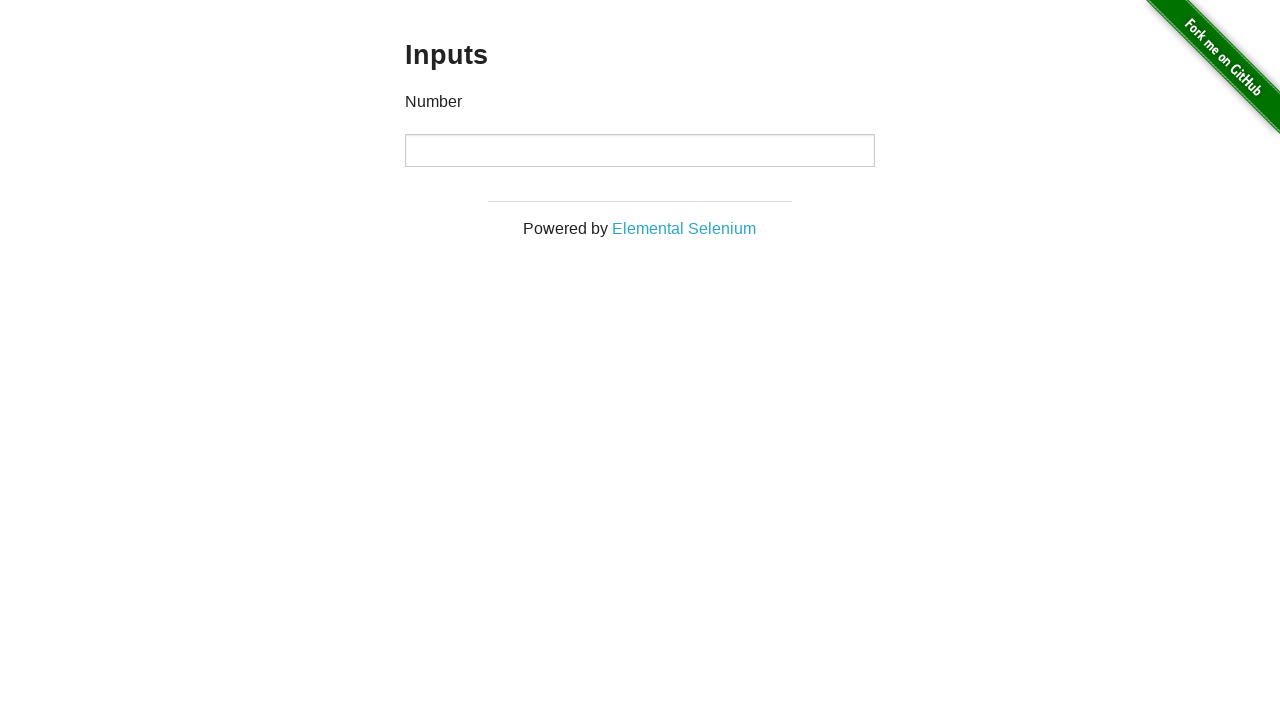

Entered number '23' into the number input field on the inputs page on input[type='number']
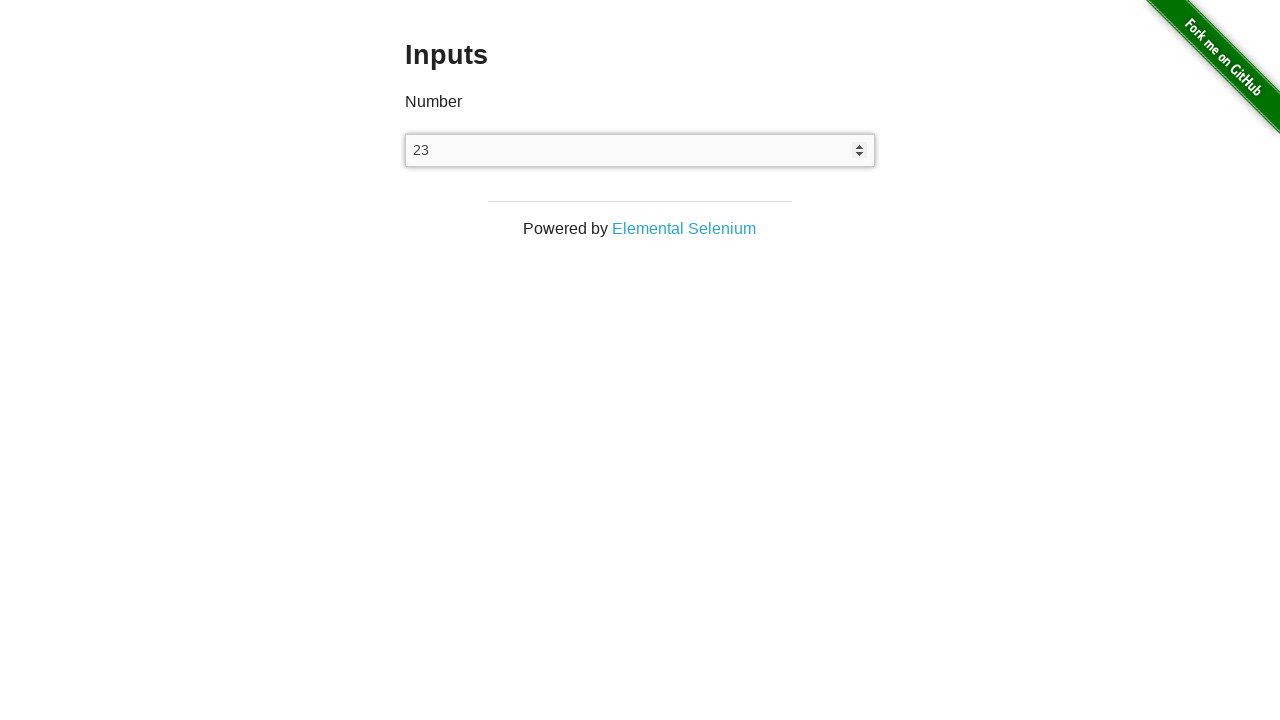

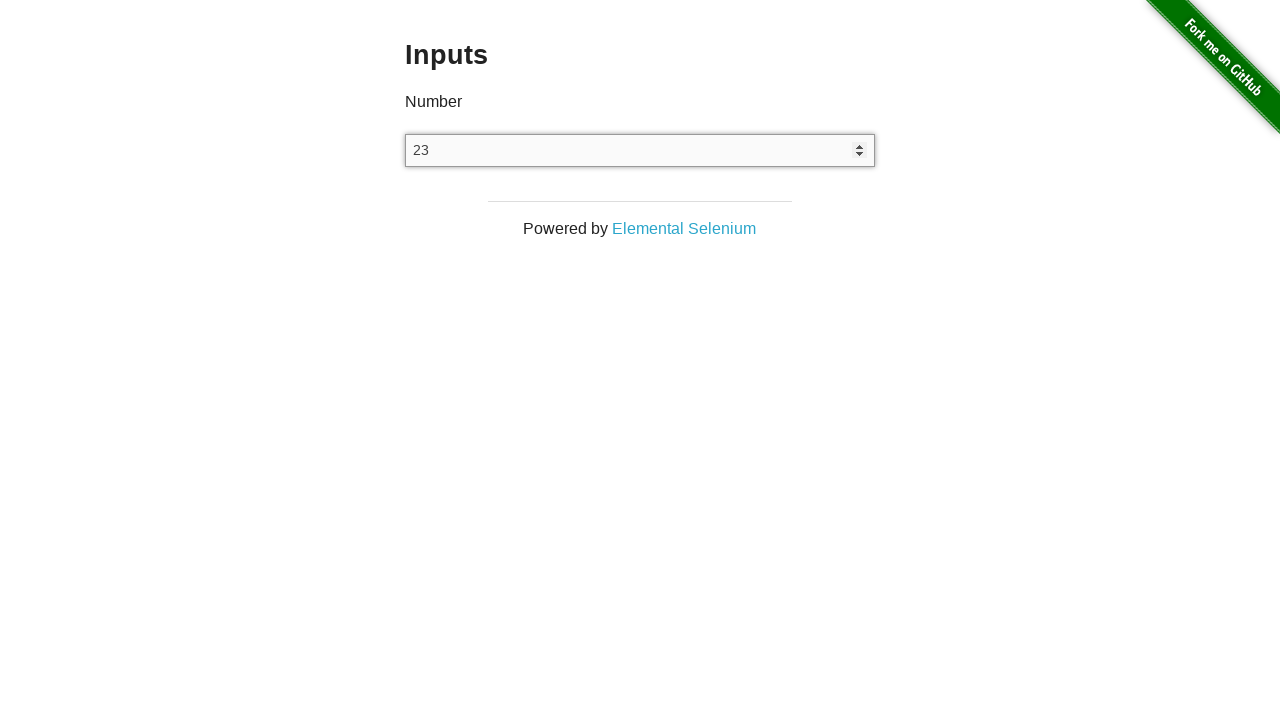